Tests checkbox and radio button interactions on a practice page by selecting a specific checkbox (option2) and clicking a radio button, then verifying they are selected.

Starting URL: https://rahulshettyacademy.com/AutomationPractice/

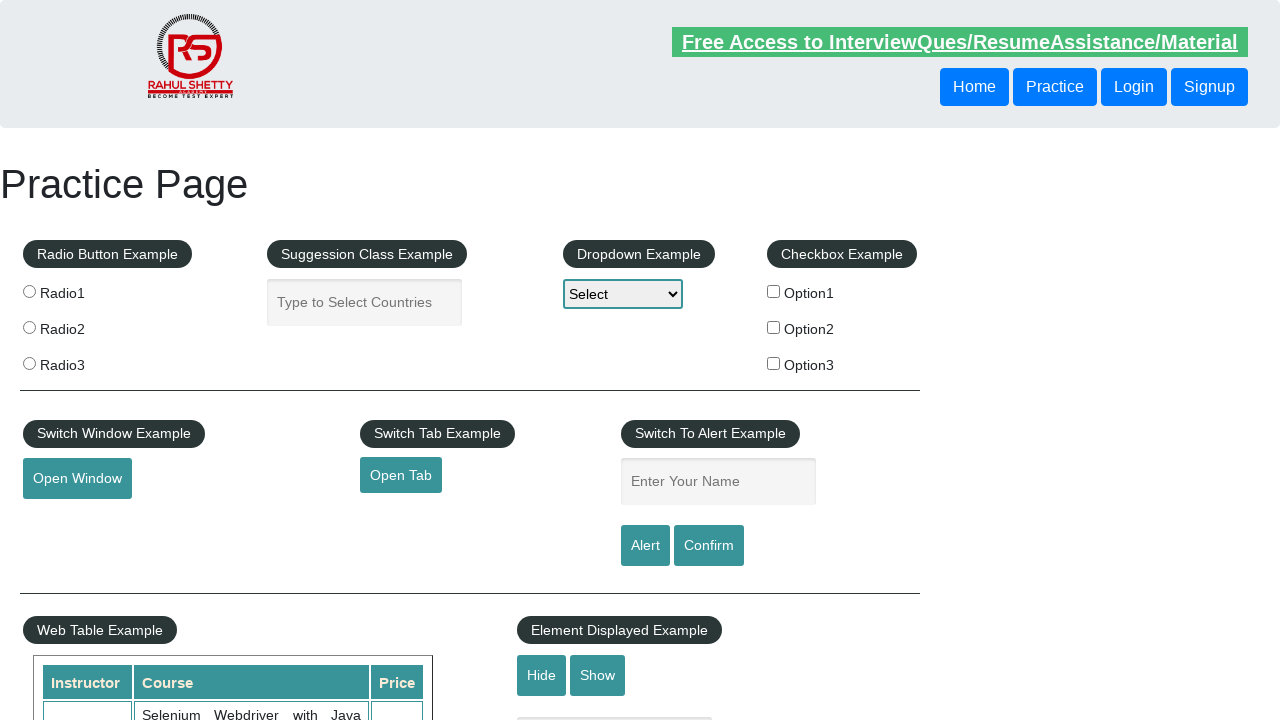

Located all checkbox elements on the page
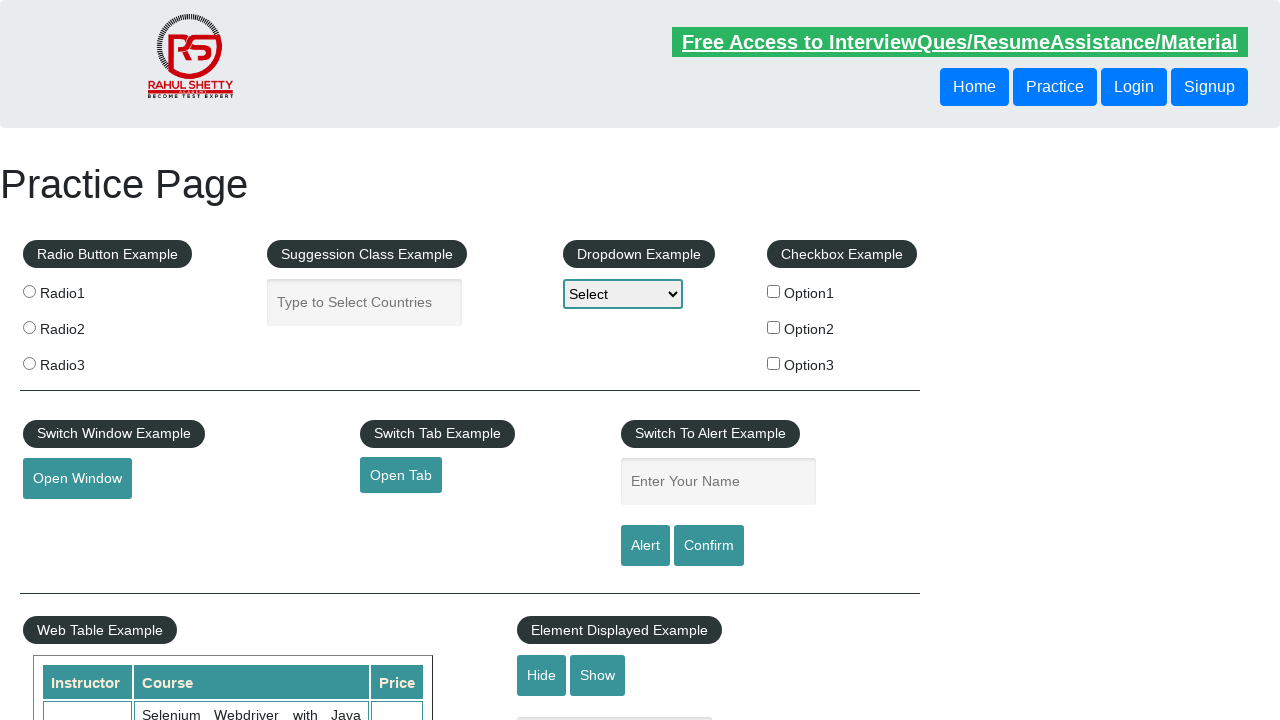

Found 3 checkboxes on the page
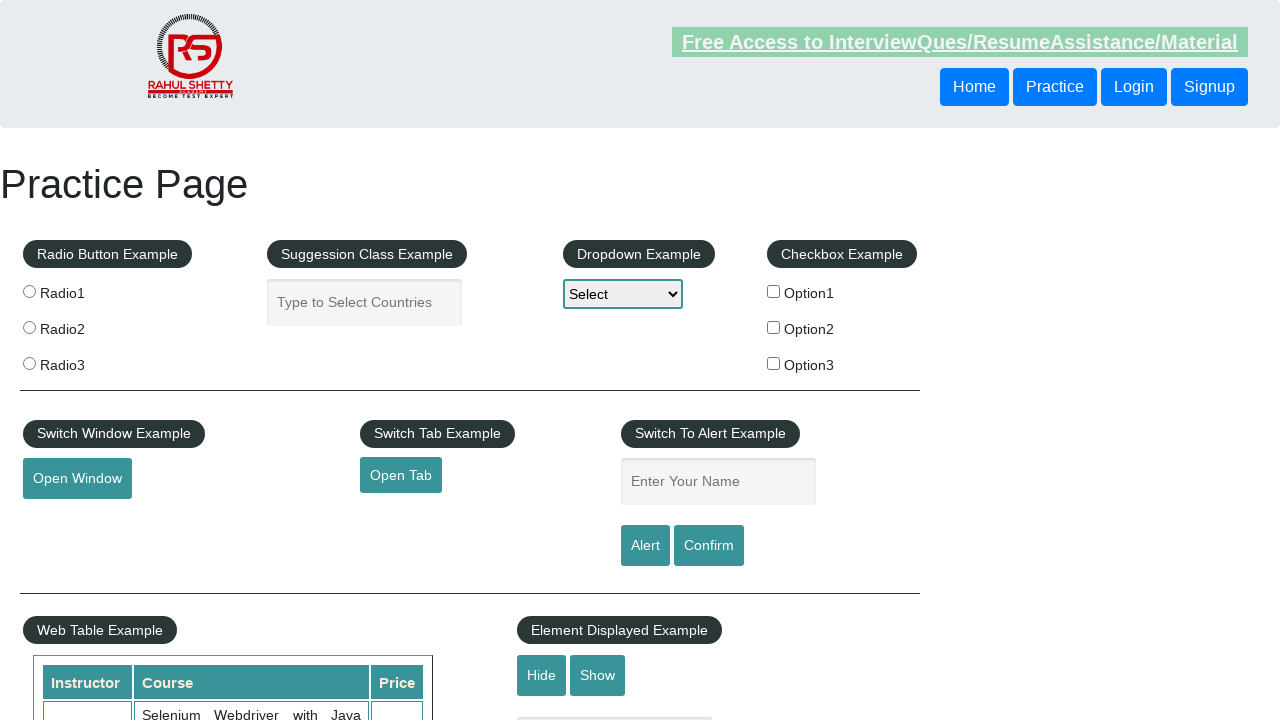

Accessed checkbox at index 0
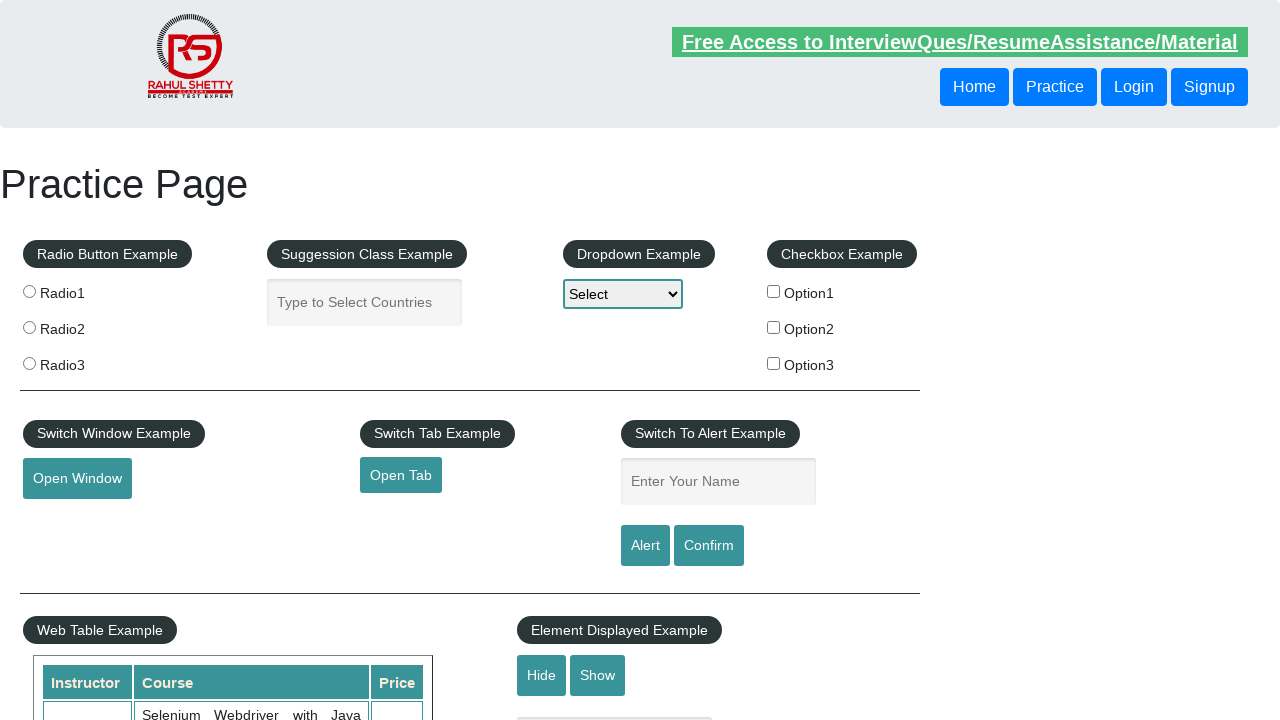

Accessed checkbox at index 1
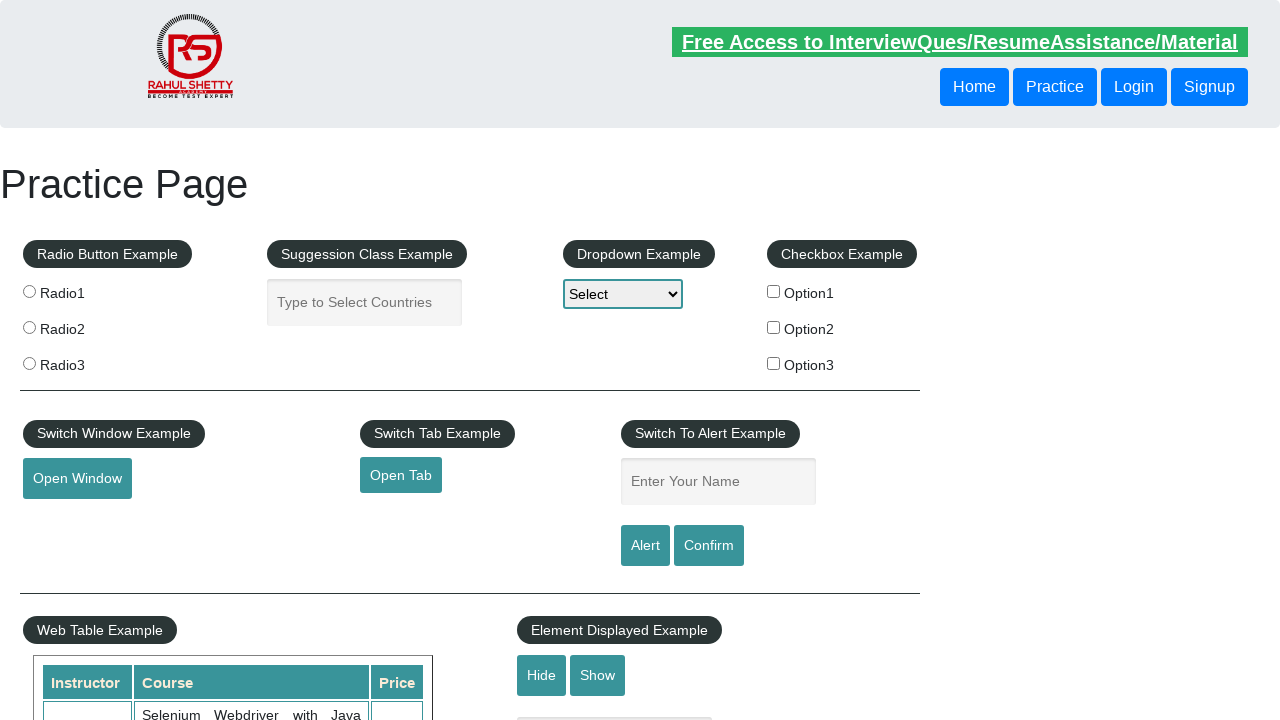

Clicked checkbox with value 'option2' at (774, 327) on xpath=//input[@type='checkbox'] >> nth=1
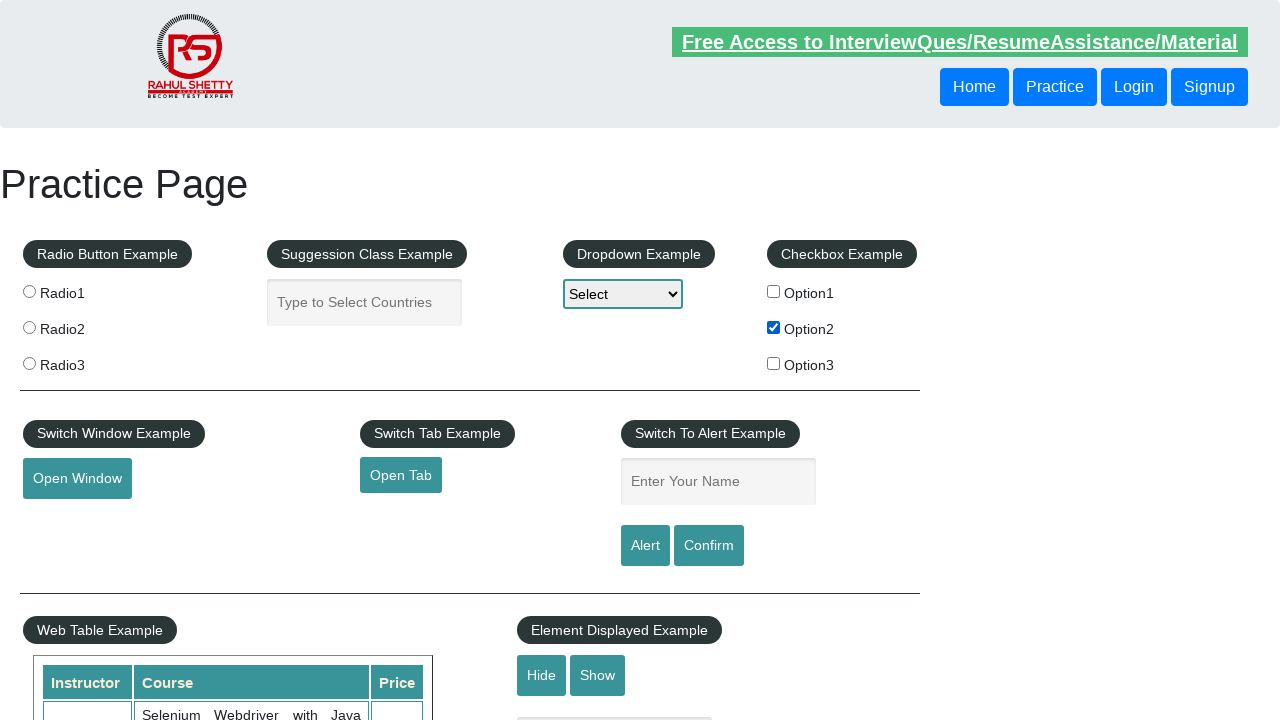

Verified that 'option2' checkbox is checked
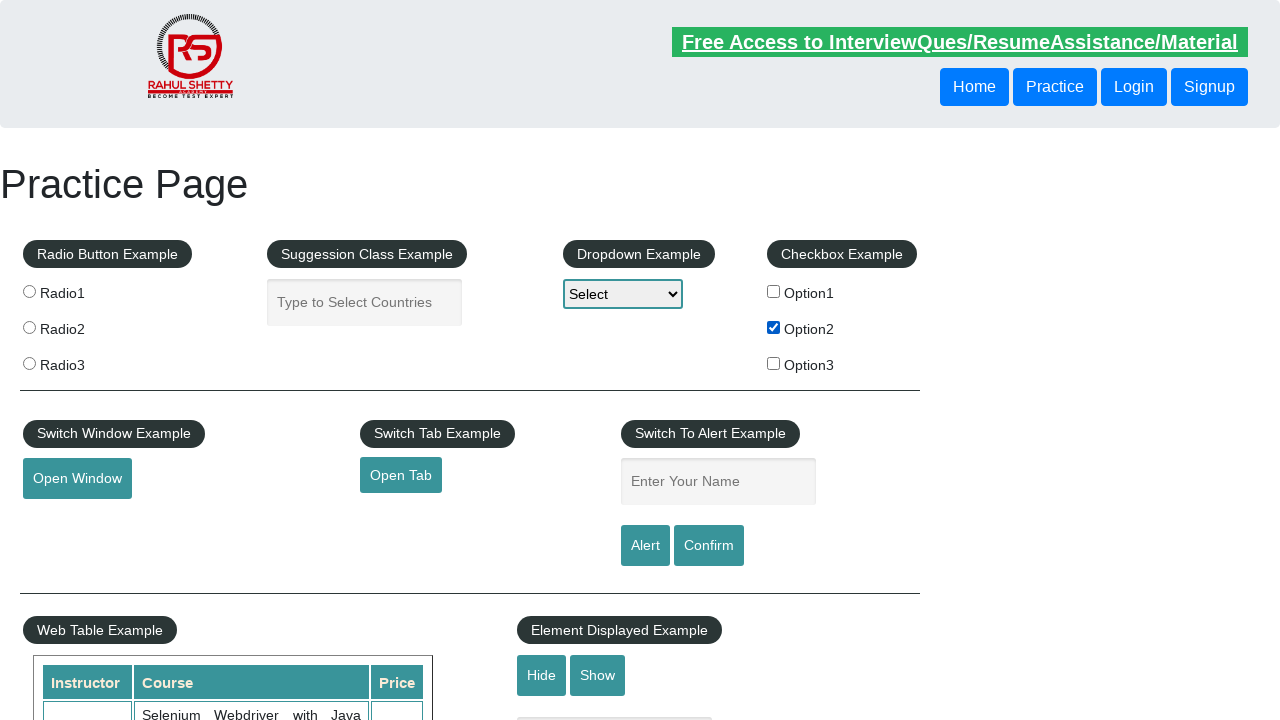

Located all radio button elements by name 'radioButton'
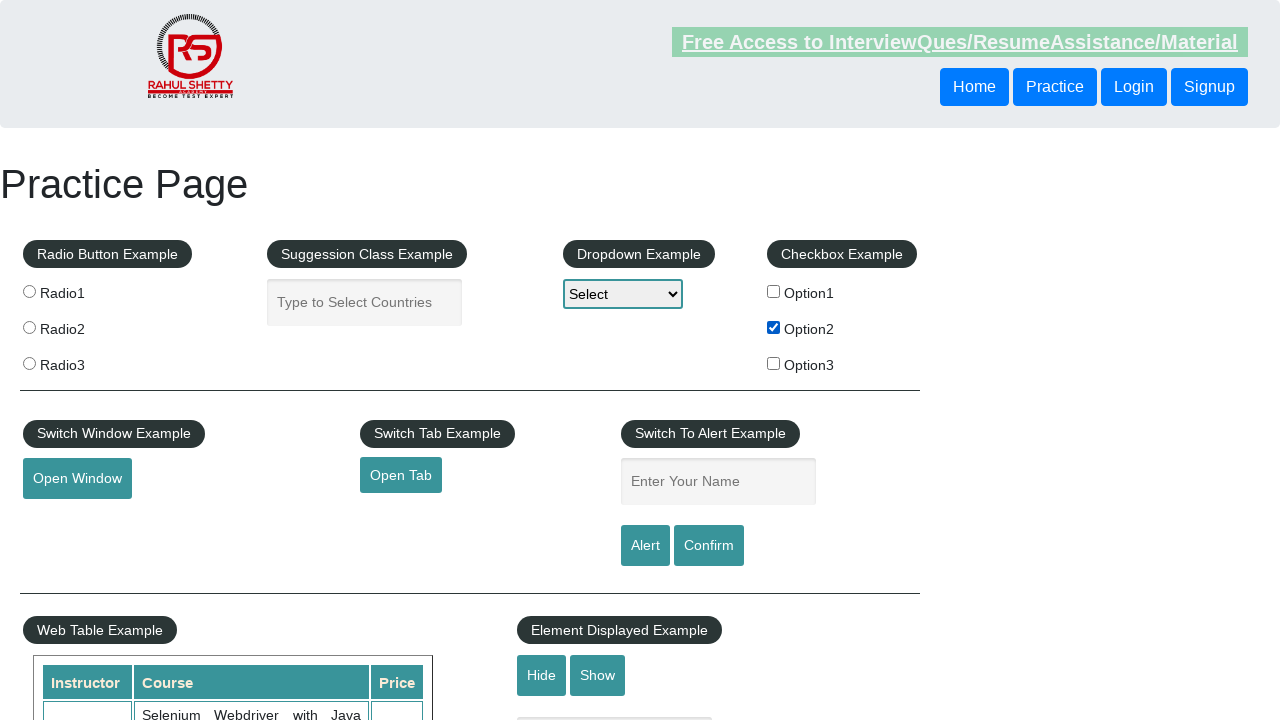

Clicked the second radio button (index 1) at (29, 327) on input[name='radioButton'] >> nth=1
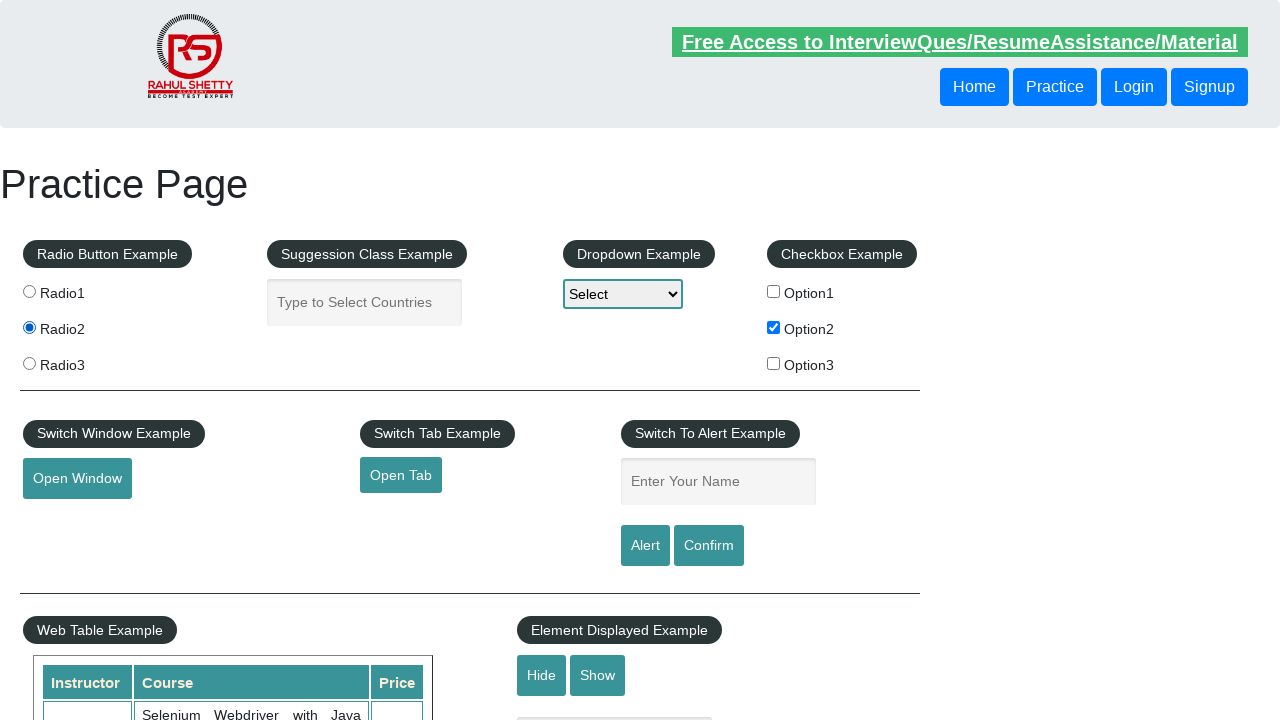

Verified that the second radio button is checked
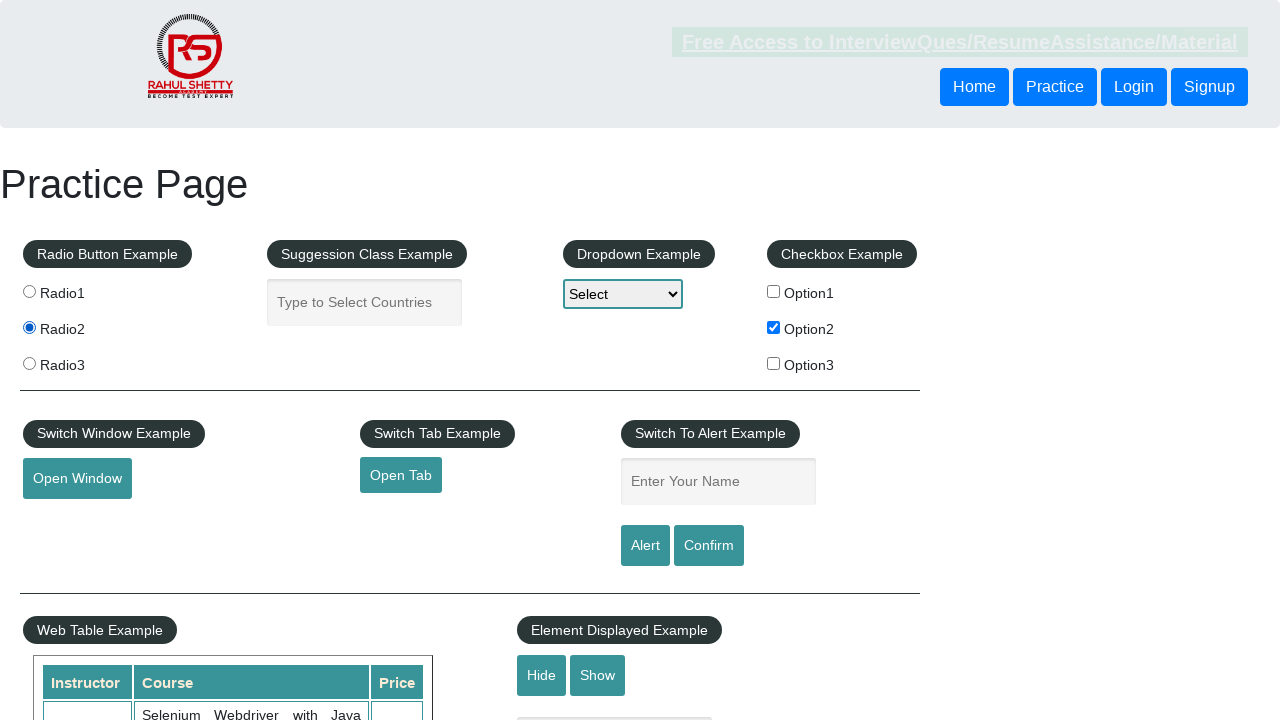

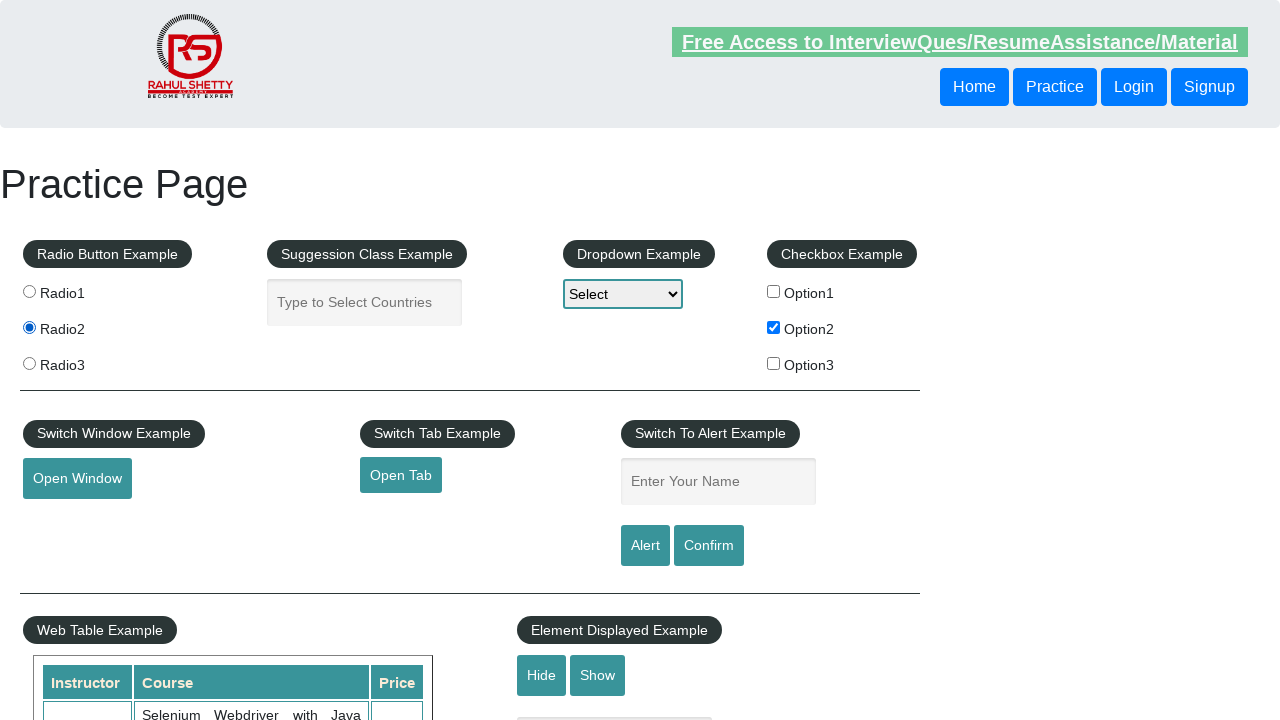